Tests checkbox functionality by checking and unchecking checkboxes on a form

Starting URL: https://the-internet.herokuapp.com/checkboxes

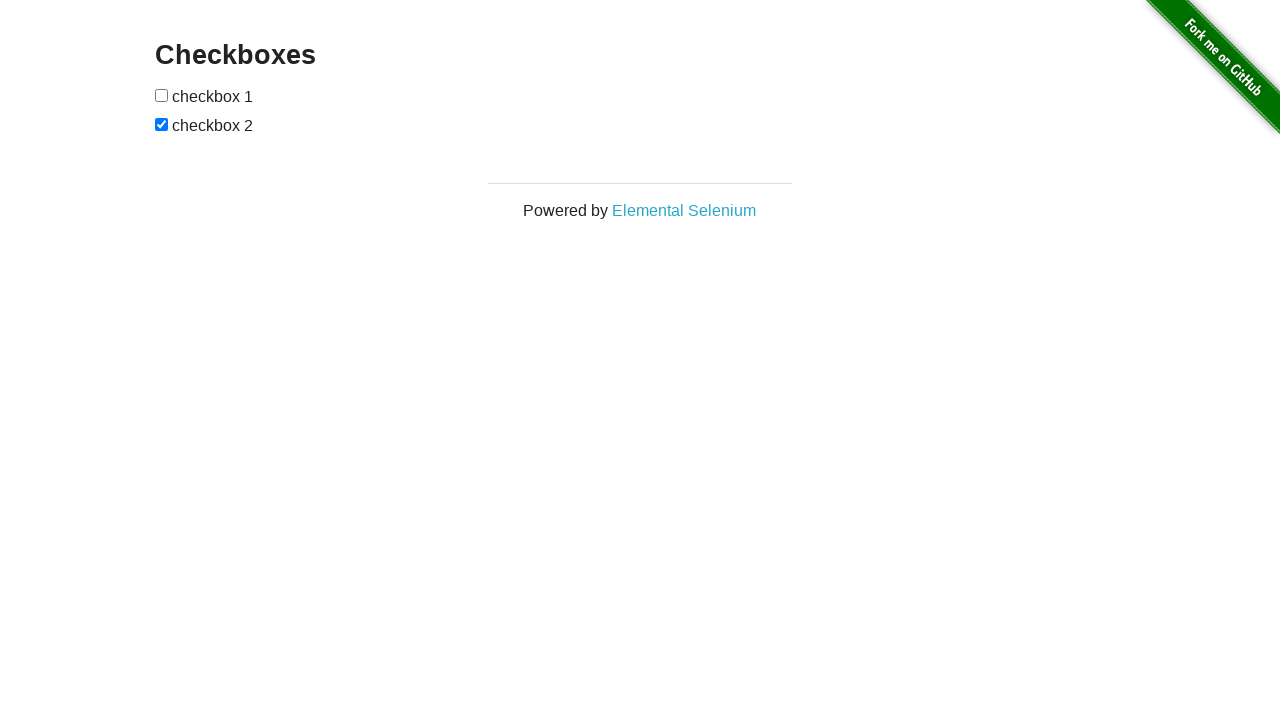

Checked the first checkbox at (162, 95) on xpath=//form[@id='checkboxes']/input[1]
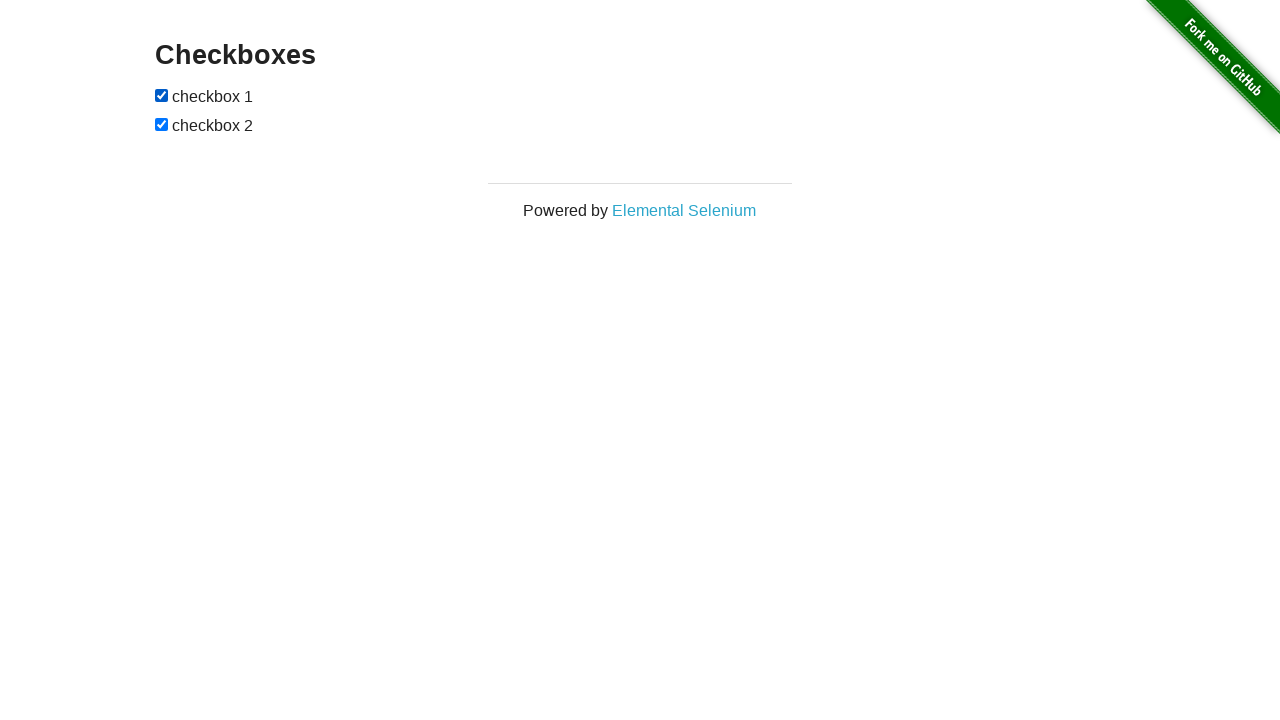

Checked the second checkbox on xpath=//form[@id='checkboxes']/input[2]
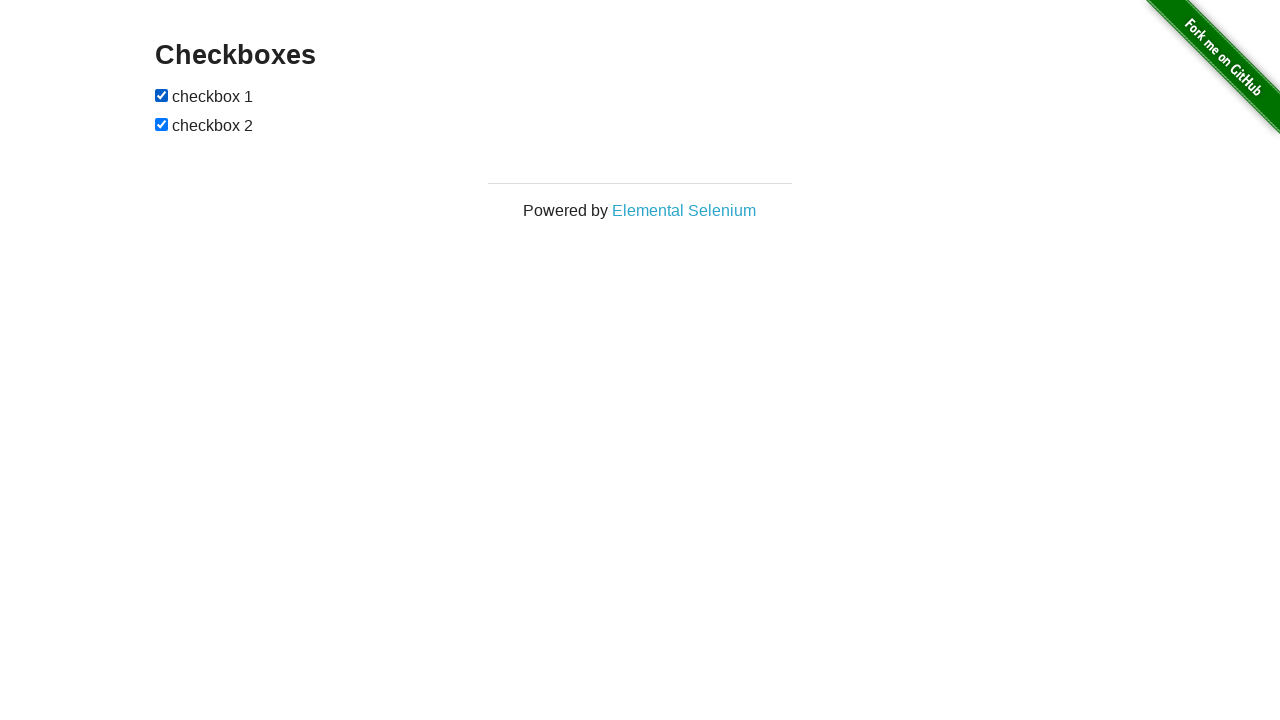

Unchecked the second checkbox at (162, 124) on xpath=//form[@id='checkboxes']/input[2]
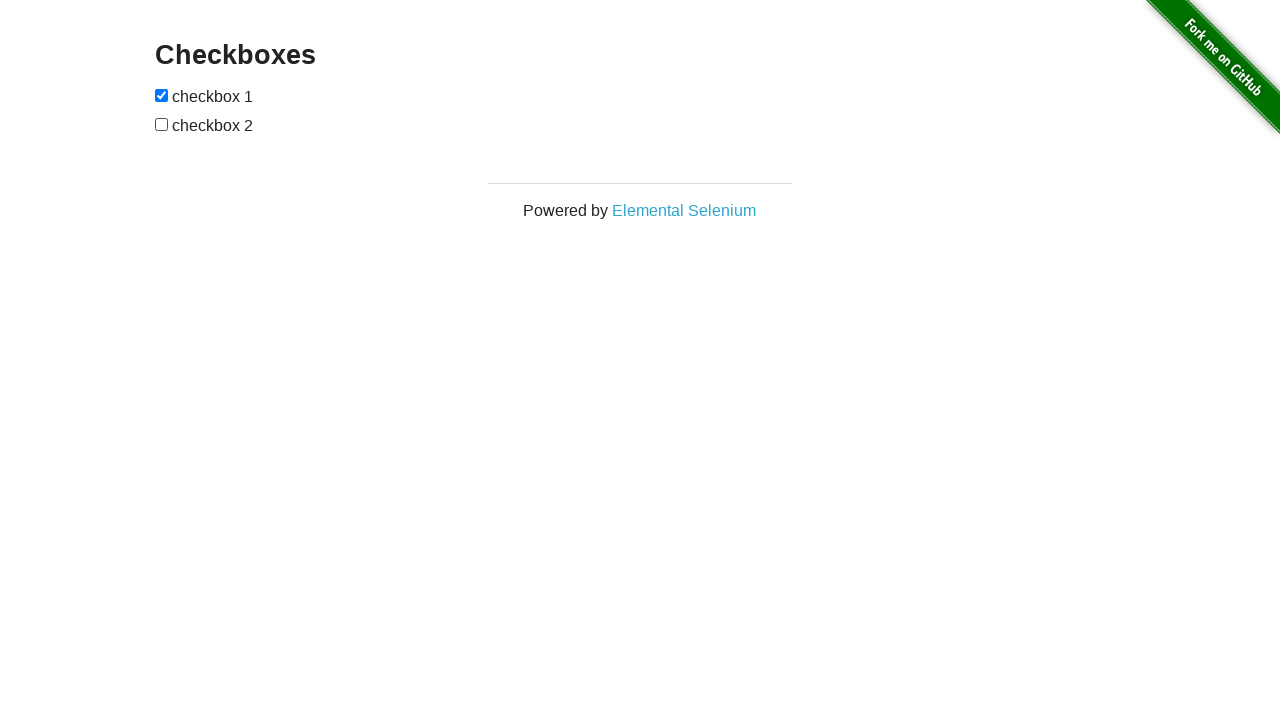

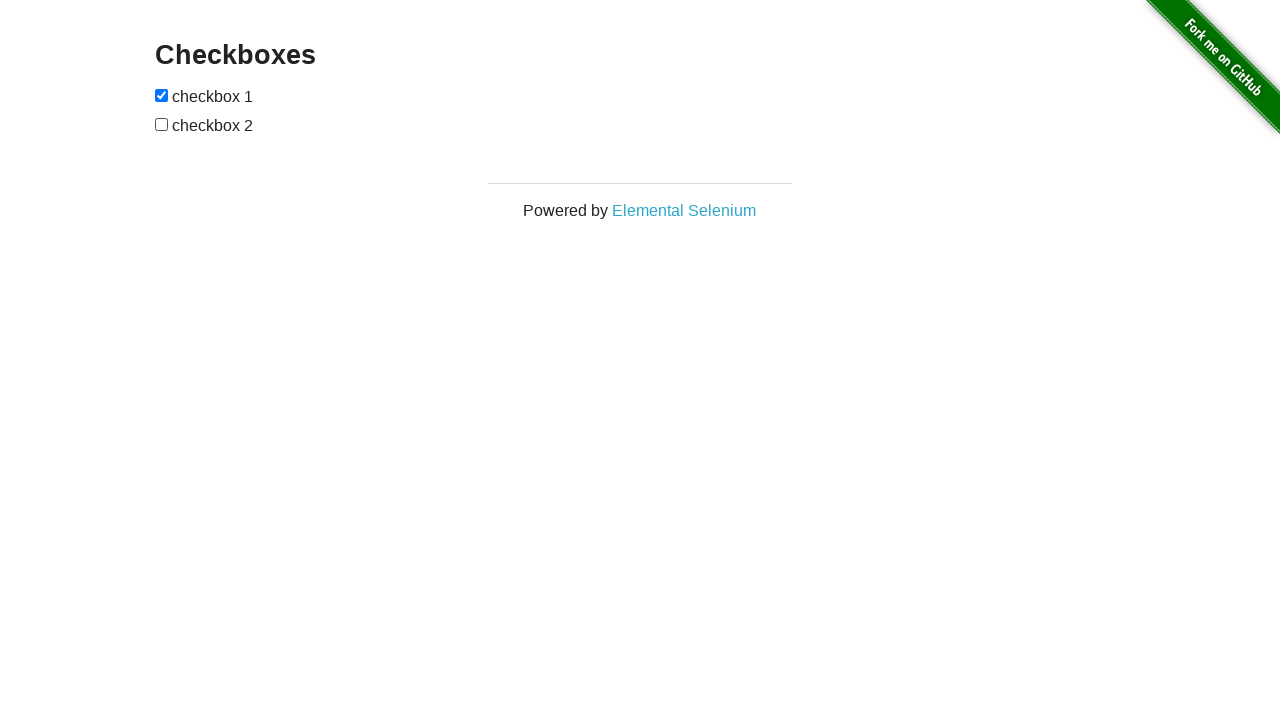